Tests the alert cancel/dismiss functionality by clicking a confirm button and then dismissing the resulting JavaScript alert dialog

Starting URL: https://demoqa.com/alerts

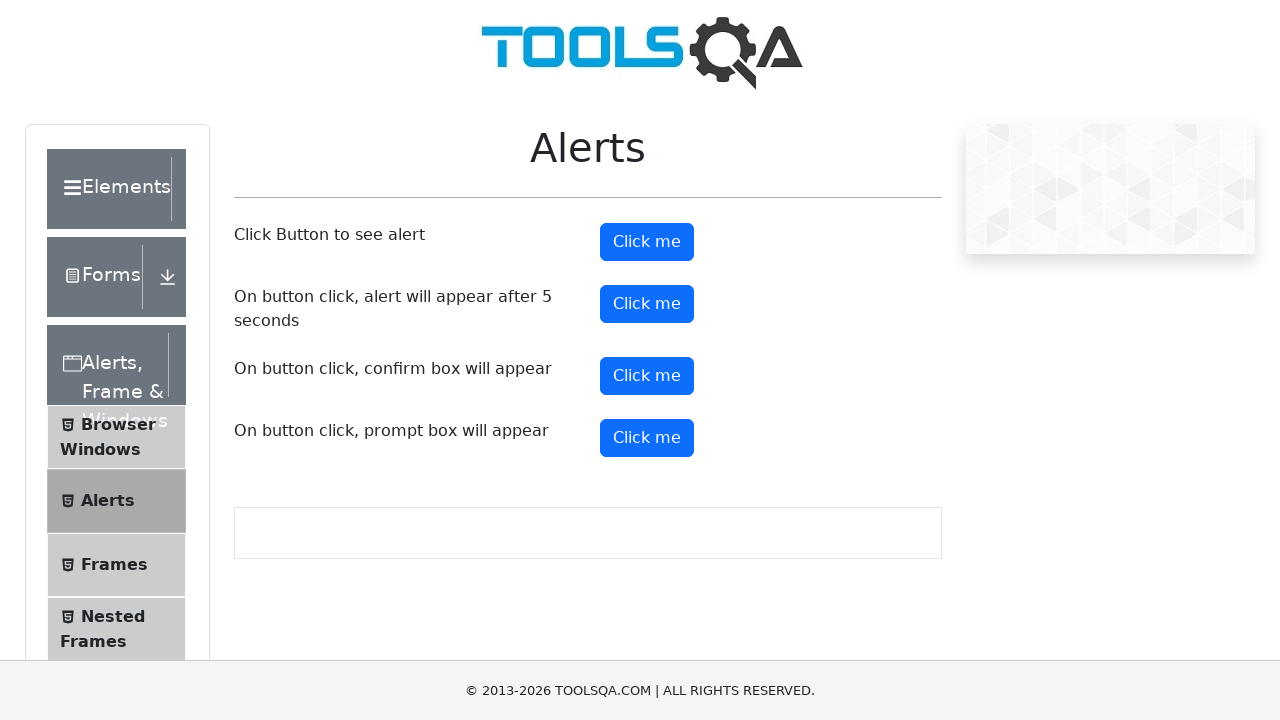

Clicked the confirm button to trigger the alert at (647, 376) on #confirmButton
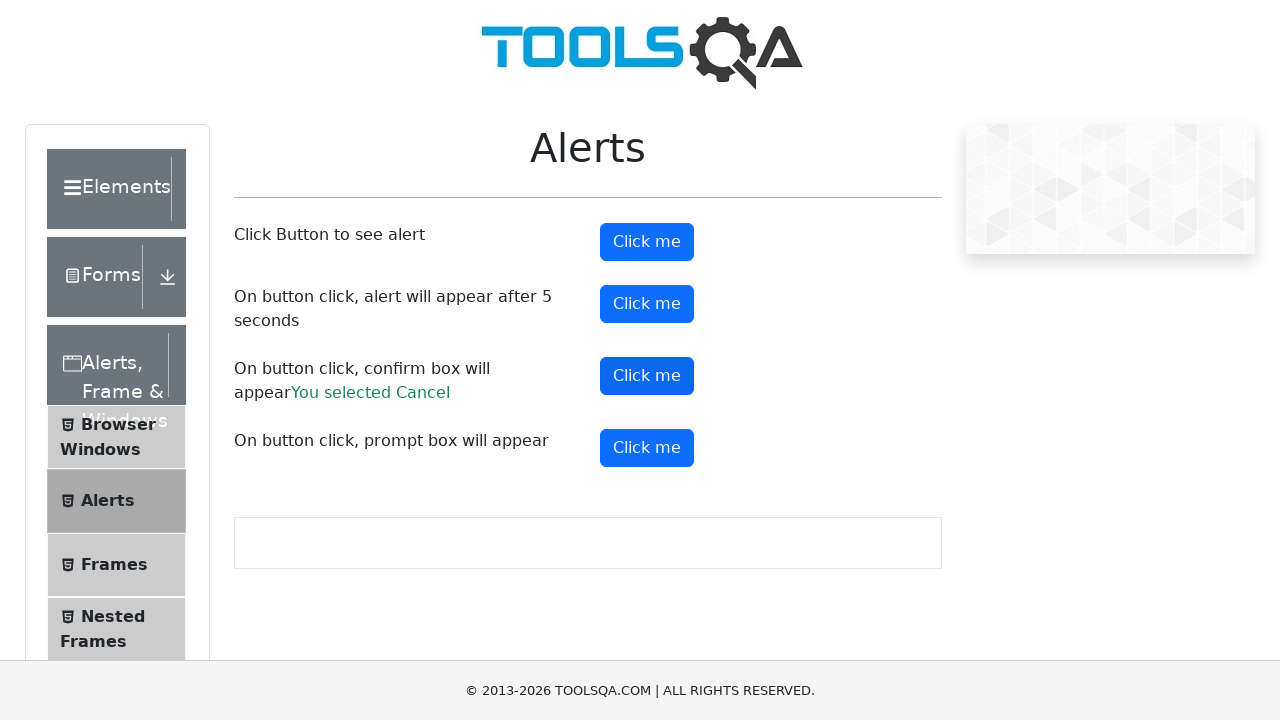

Set up dialog handler to dismiss alerts
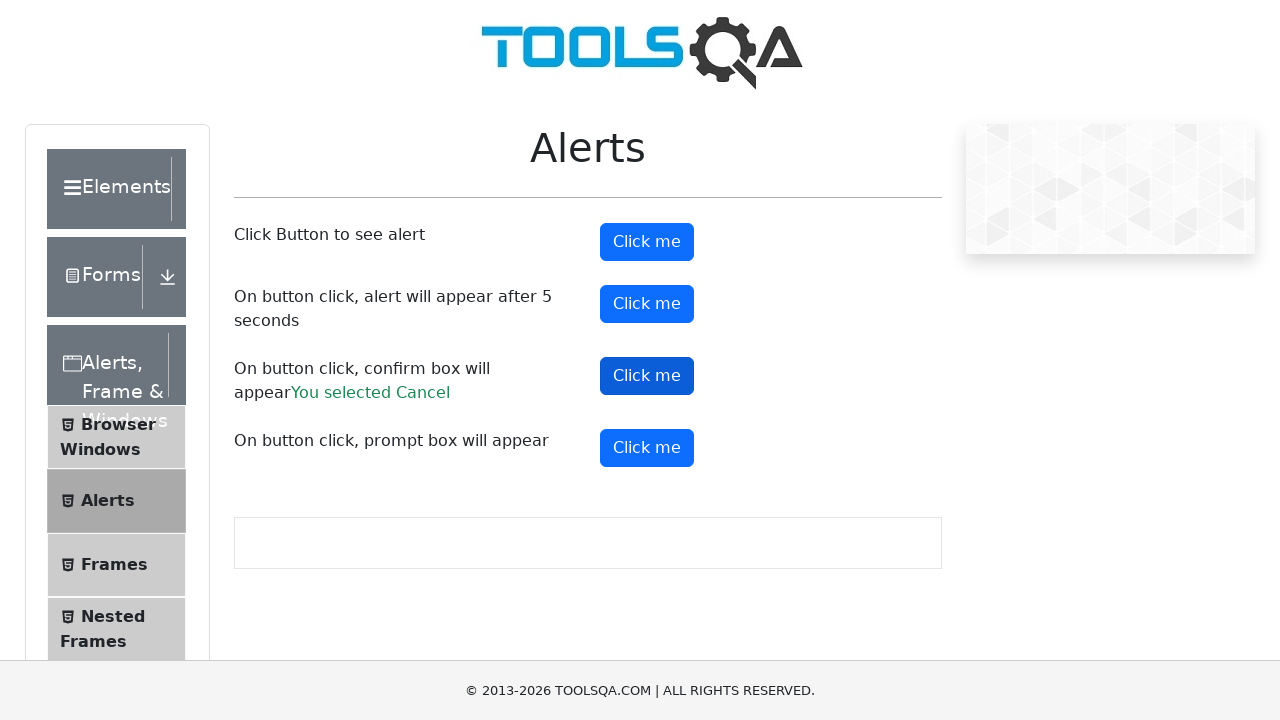

Registered one-time dialog handler to dismiss the alert
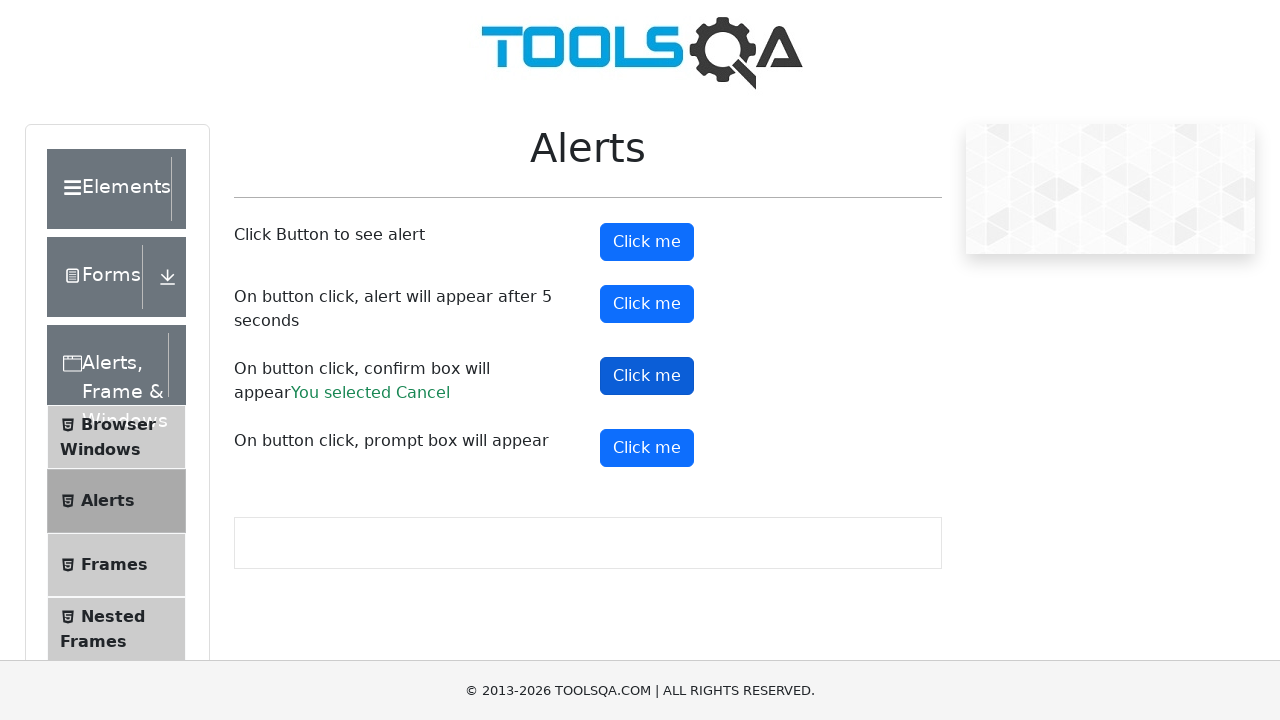

Clicked the confirm button again, triggering and dismissing the JavaScript alert dialog at (647, 376) on #confirmButton
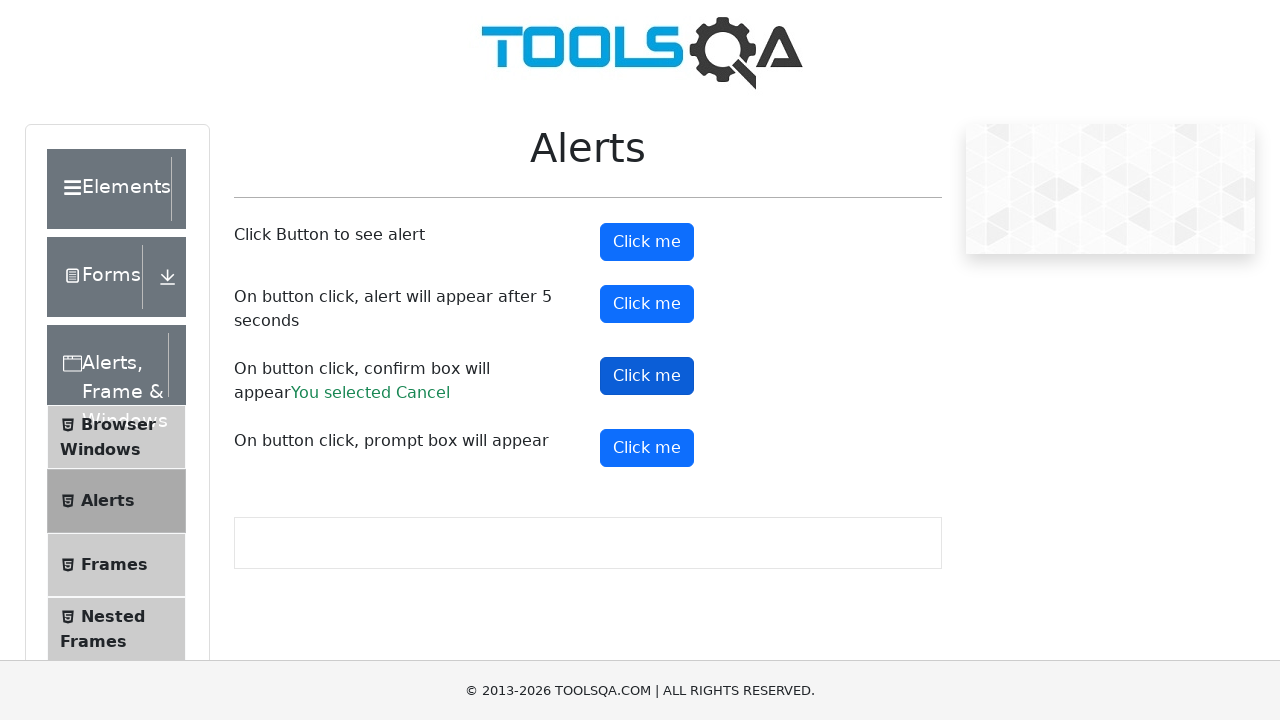

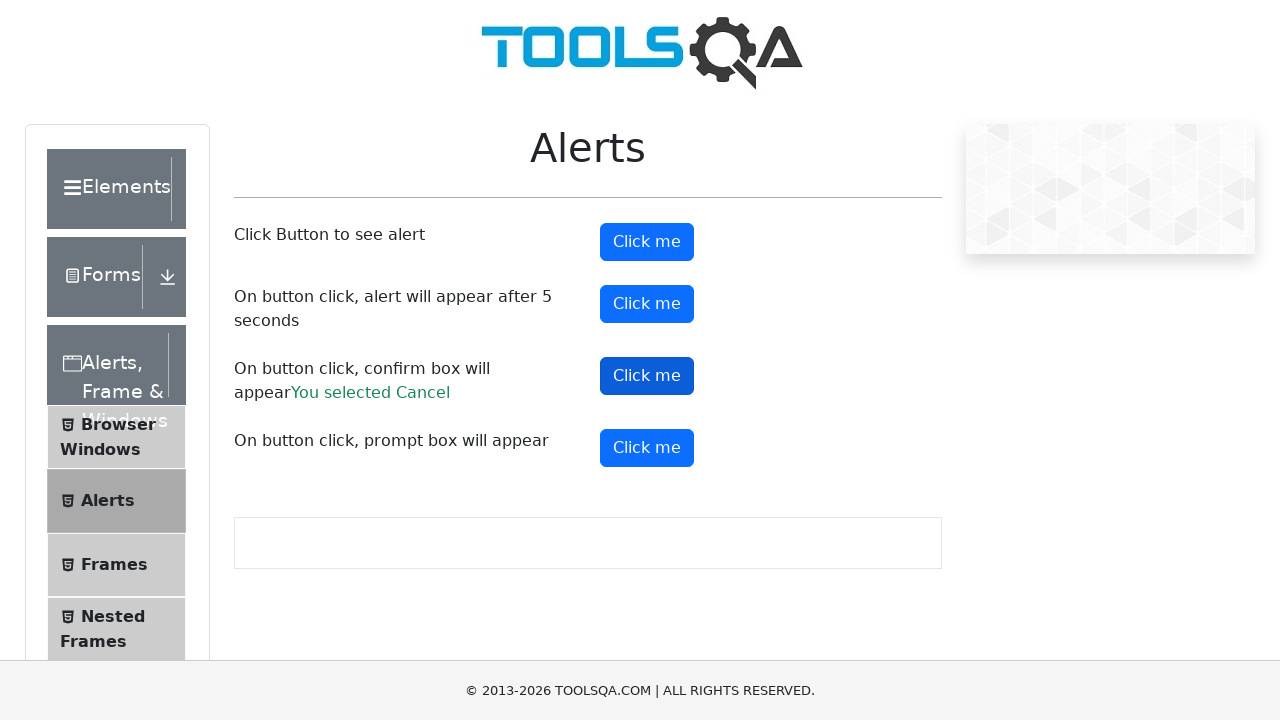